Tests scrolling to the bottom of the RedBus homepage using JavaScript executor to scroll the full page height

Starting URL: https://www.redbus.in/

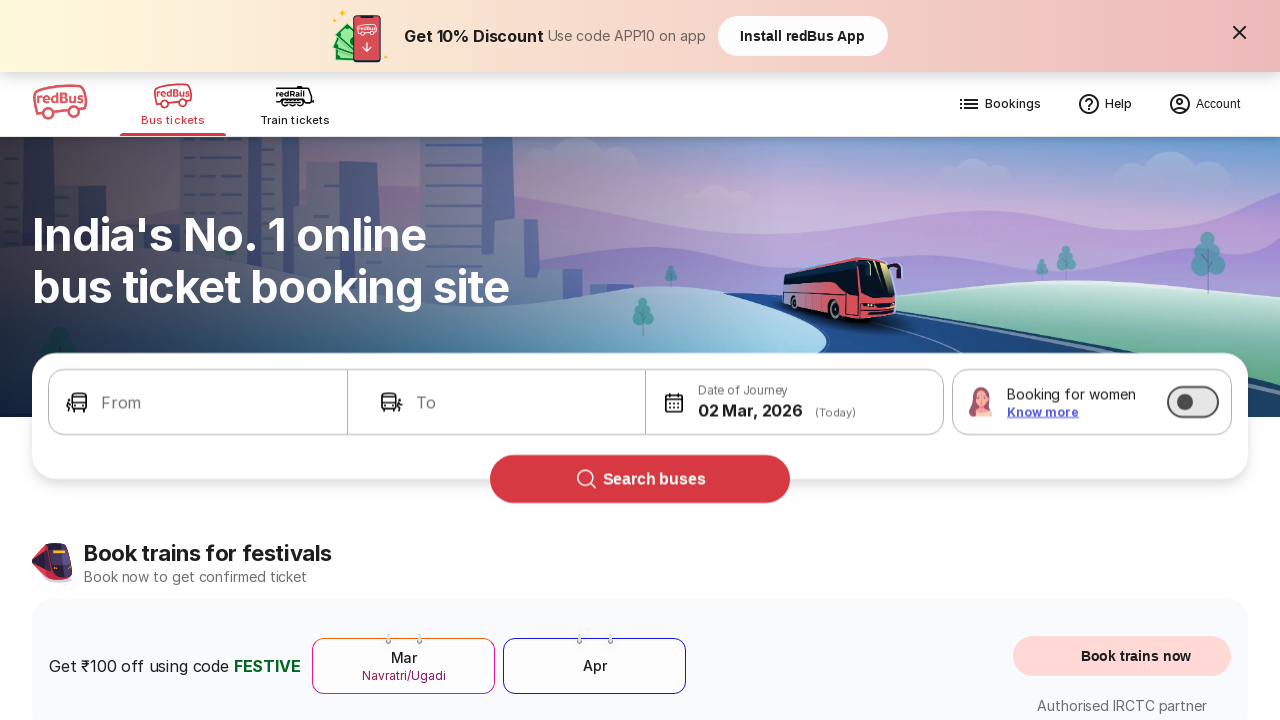

Scrolled to the bottom of the RedBus homepage using JavaScript executor
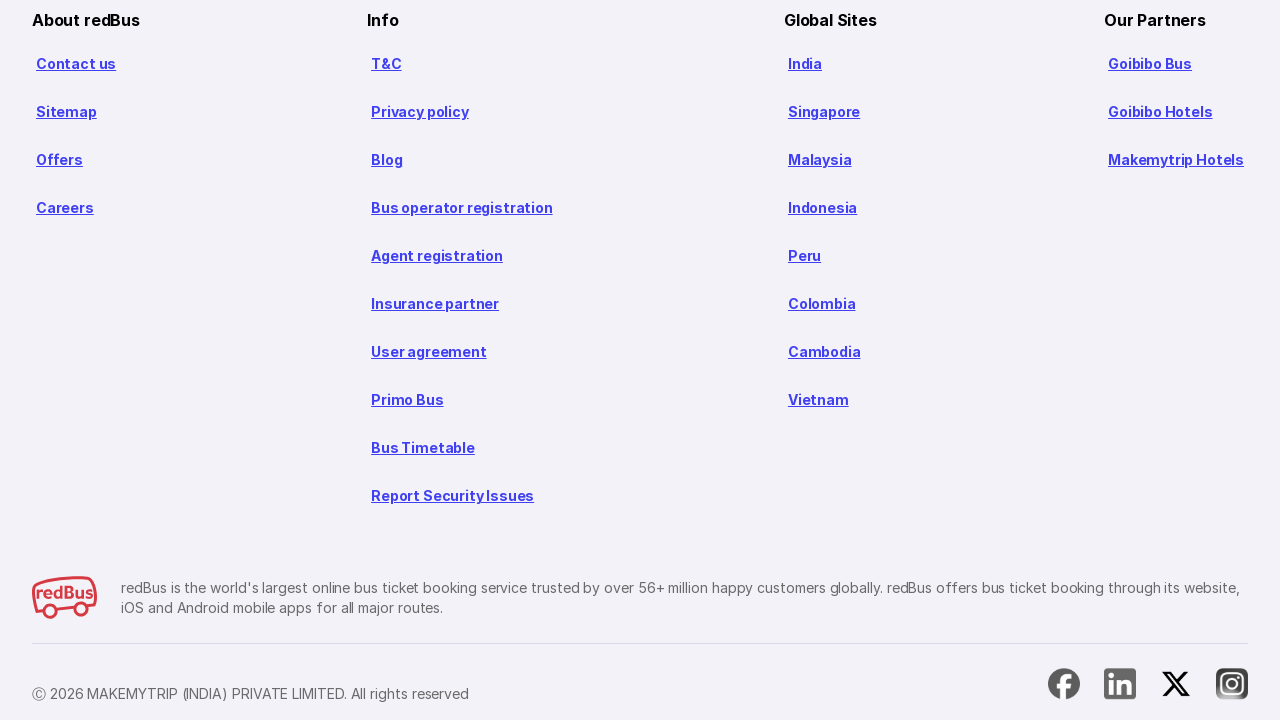

Waited for lazy-loaded content to appear
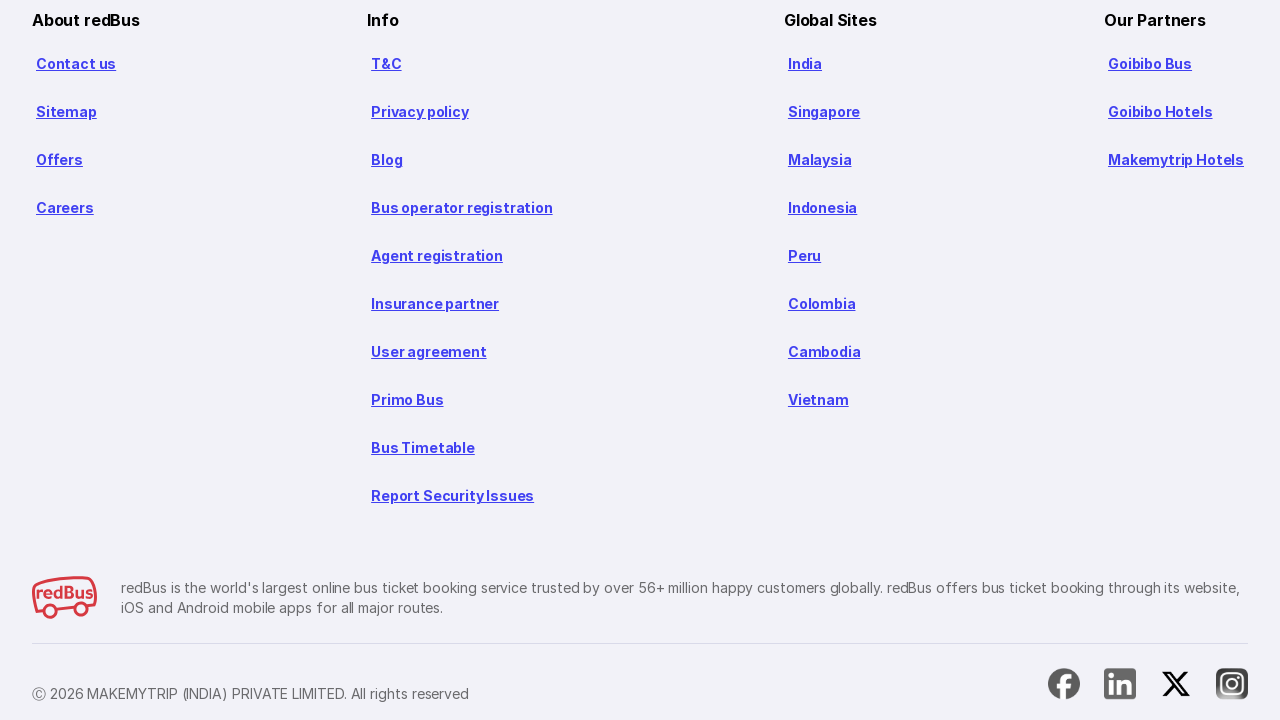

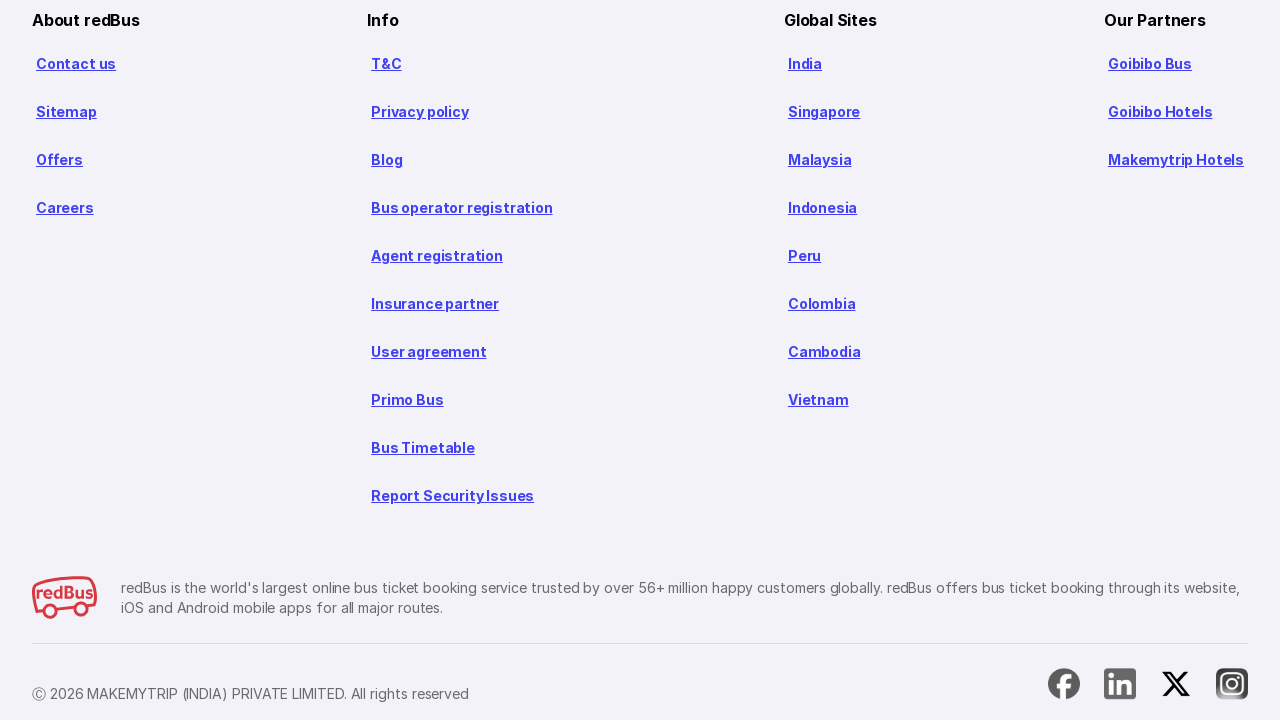